Tests JavaScript alert handling on a demo page by clicking buttons that trigger different types of alerts (simple alert, timer alert, and prompt alert) and interacting with them.

Starting URL: https://demoqa.com/alerts

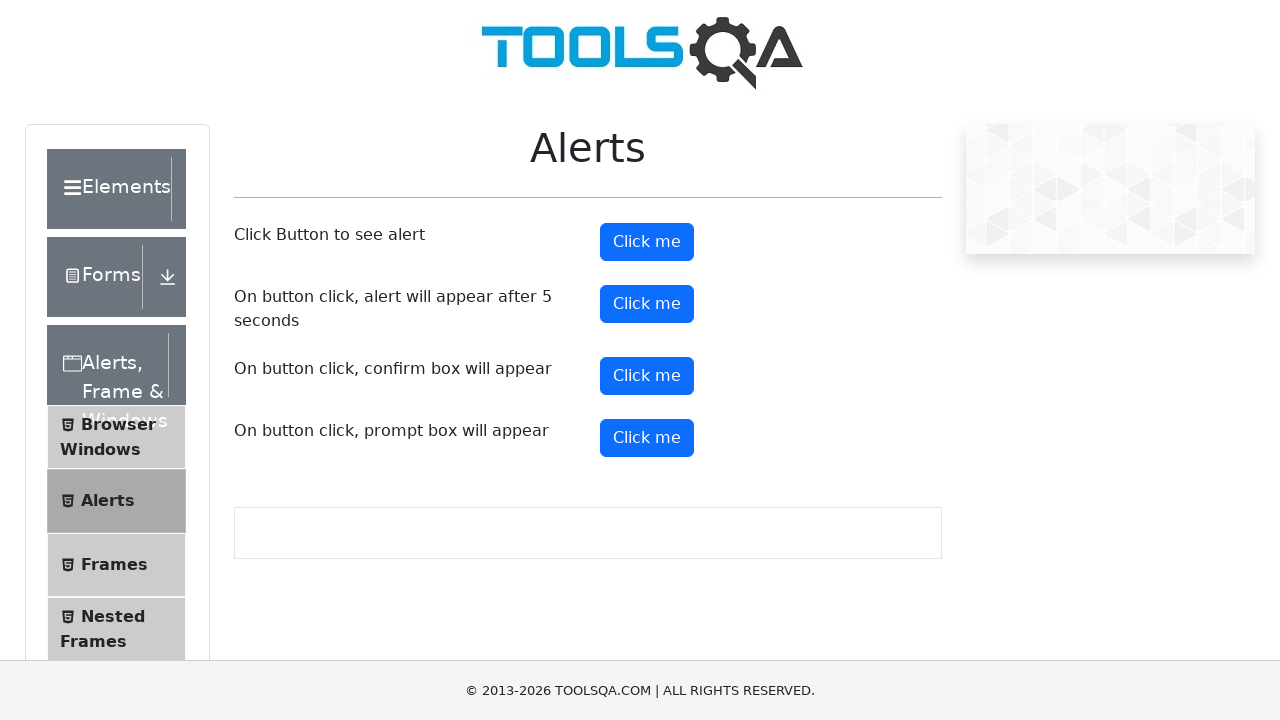

Clicked simple alert button at (647, 242) on #alertButton
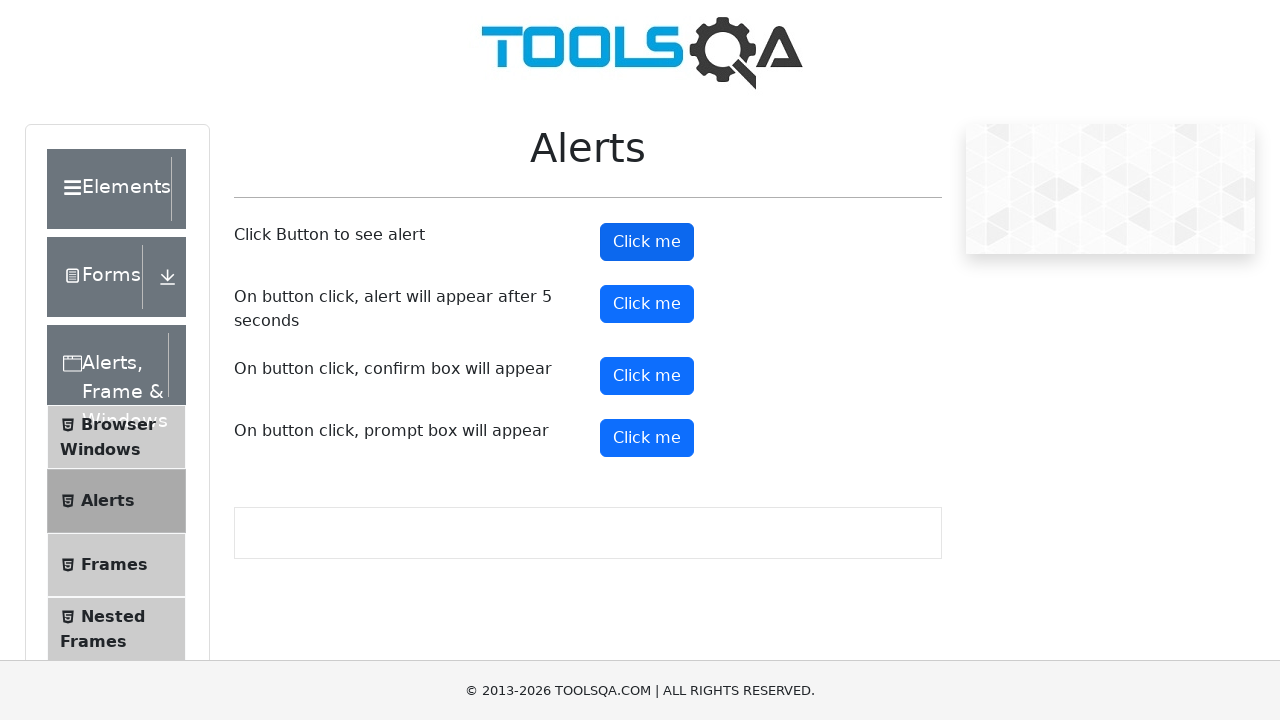

Set up dialog handler to accept alerts
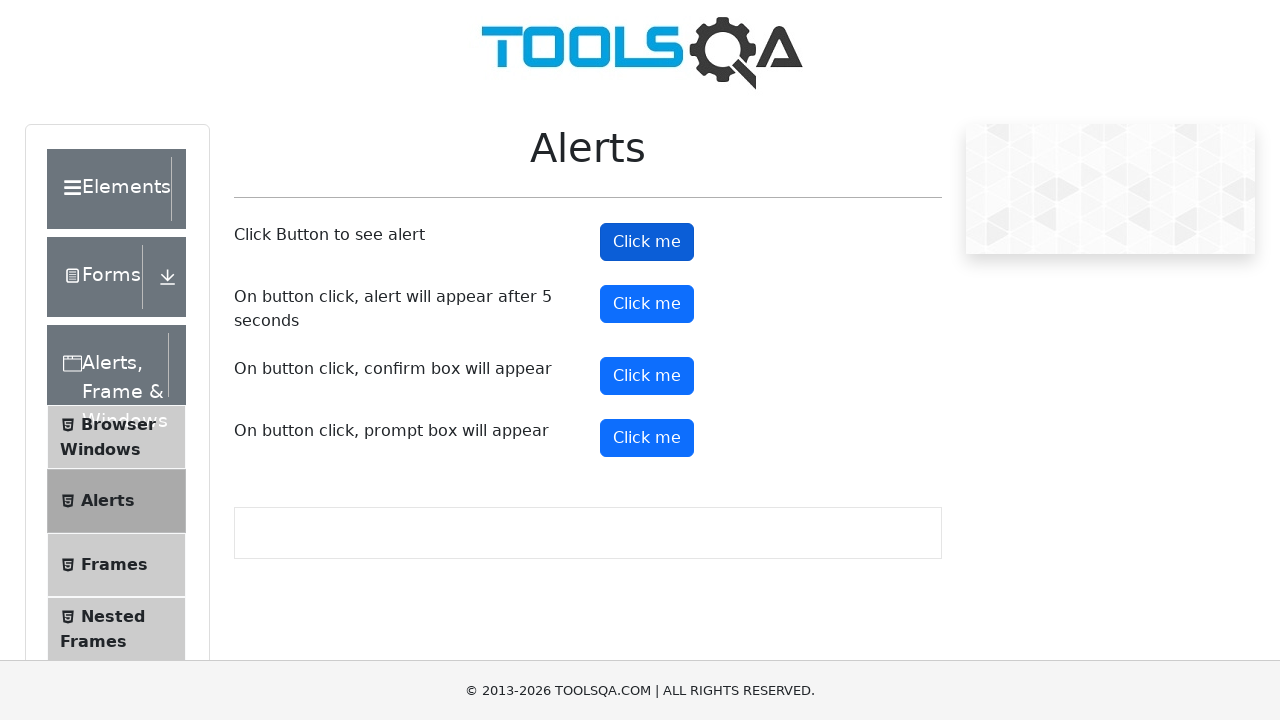

Waited 1 second for simple alert to be handled
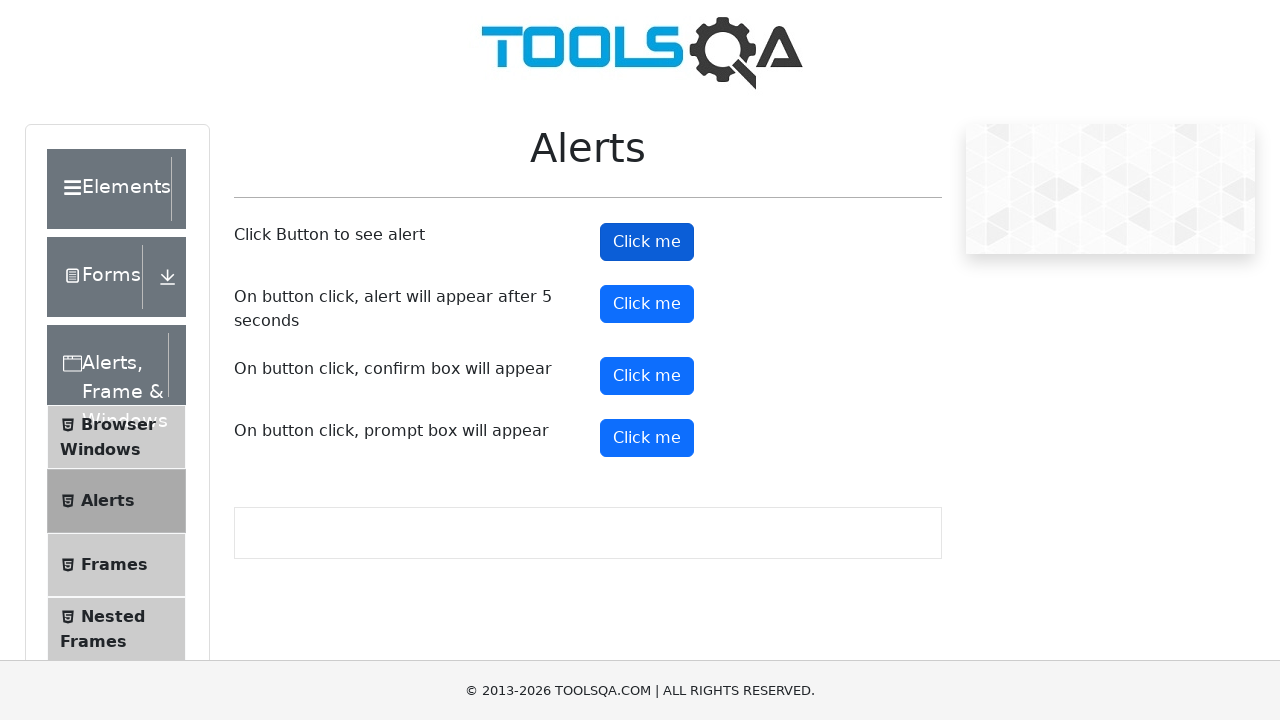

Clicked timer alert button at (647, 304) on #timerAlertButton
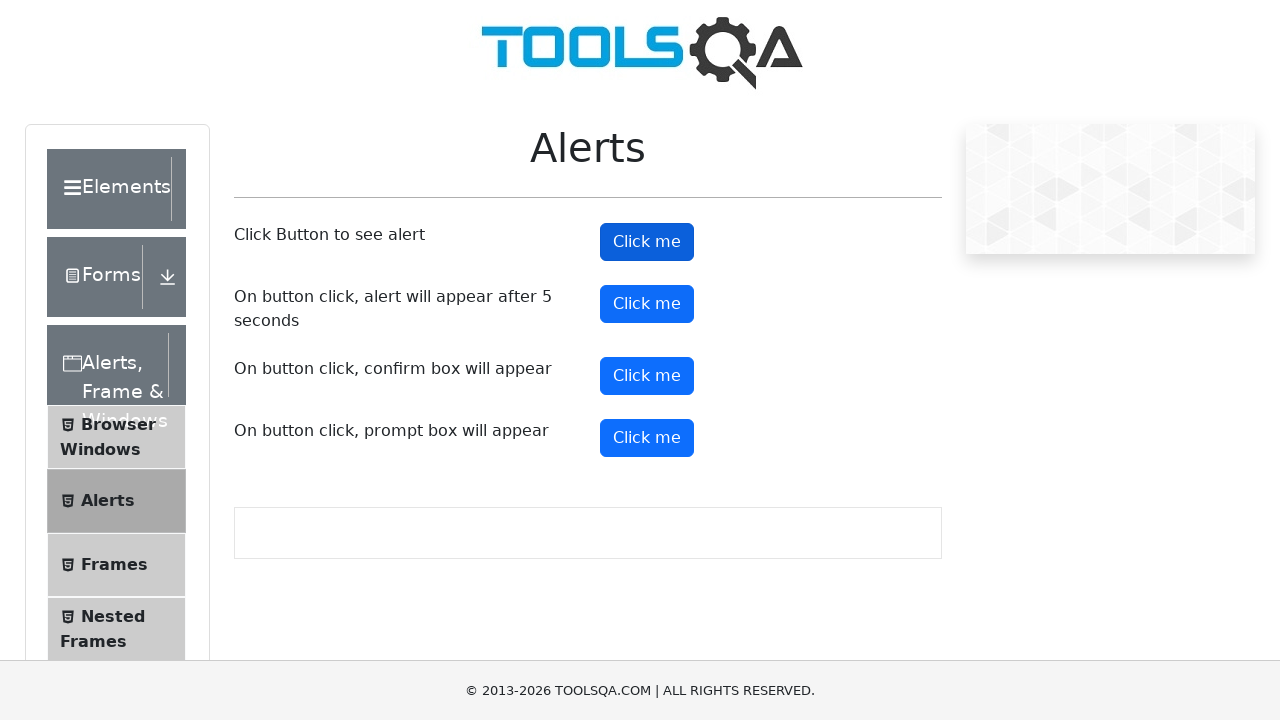

Waited 6 seconds for timer alert to appear and be handled
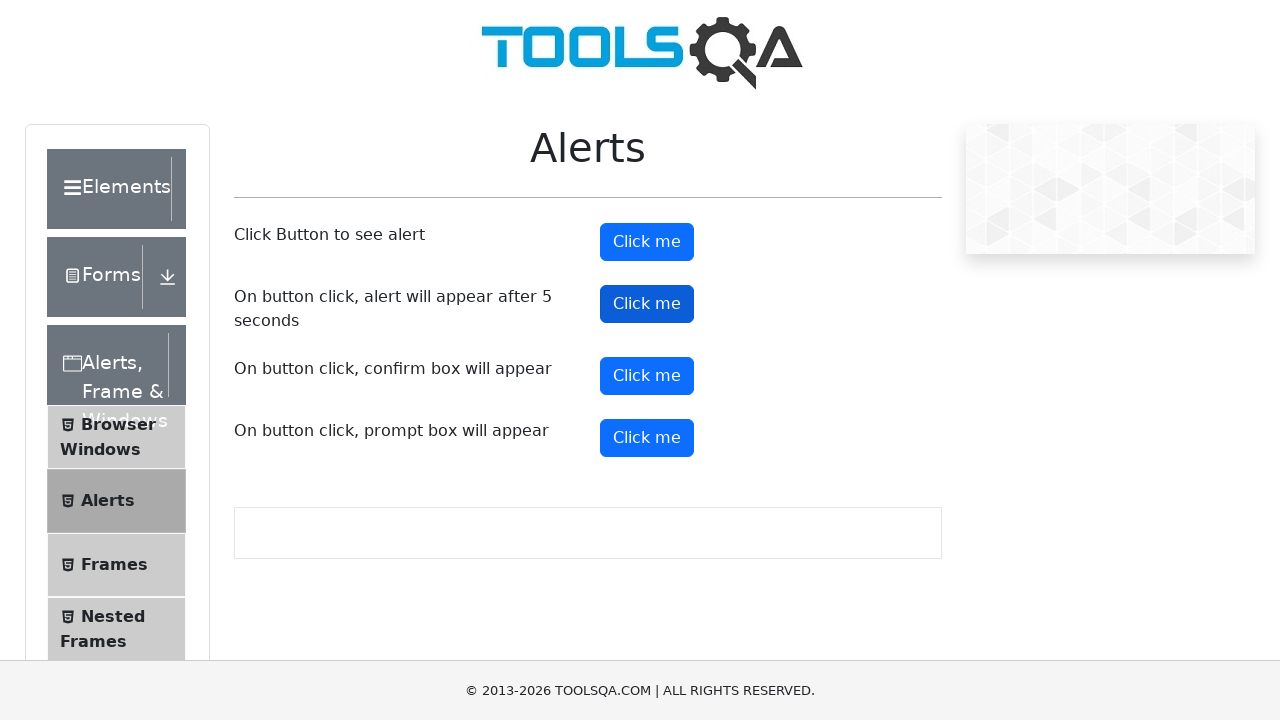

Clicked prompt button at (647, 438) on #promtButton
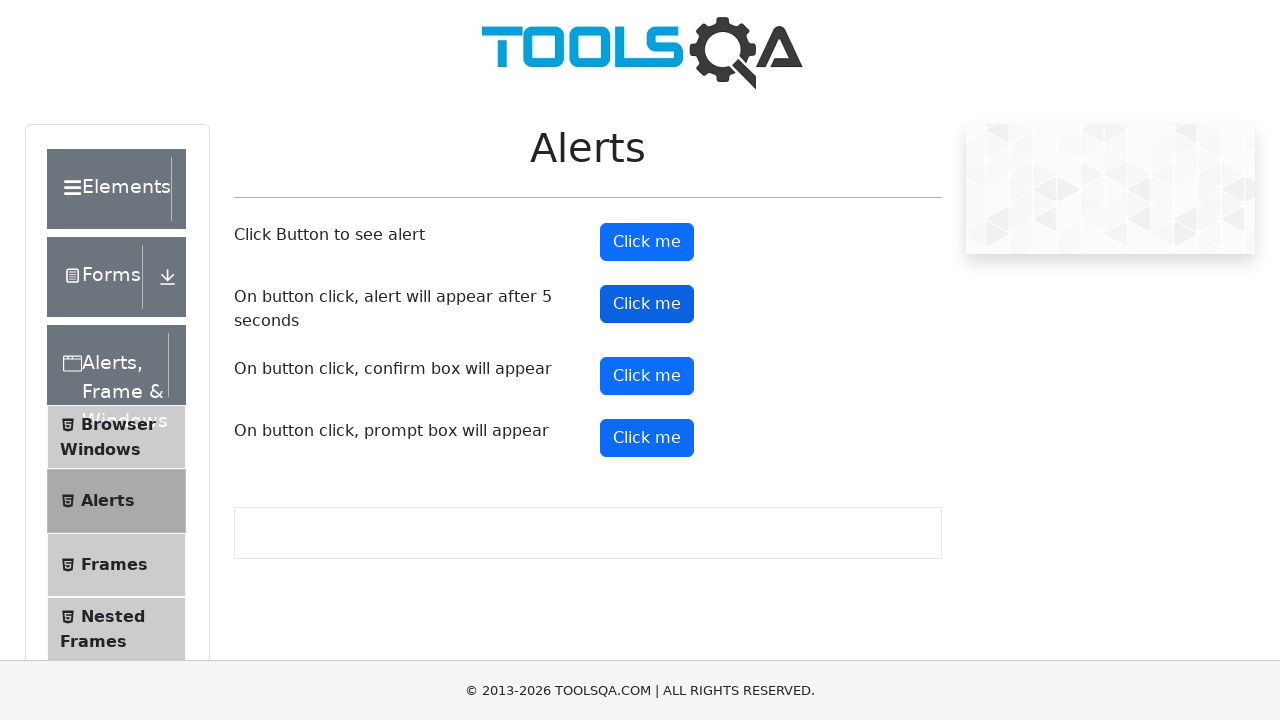

Set up dialog handler for prompt with text input
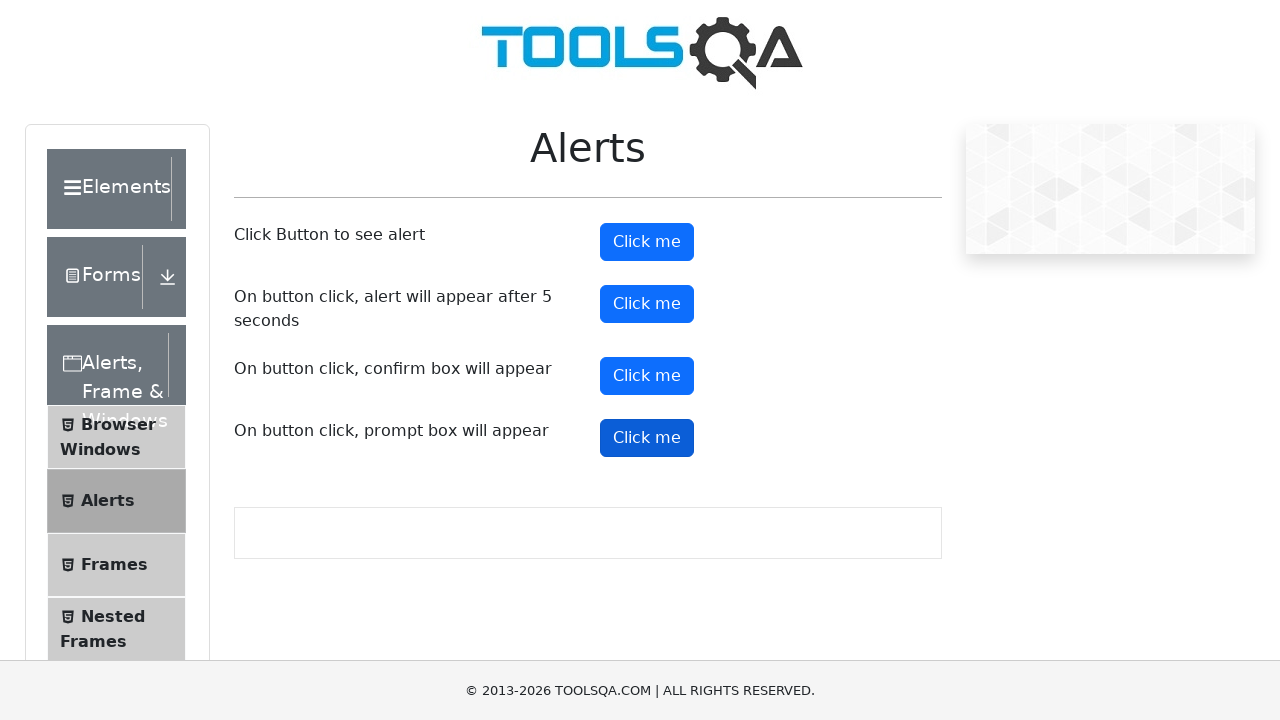

Clicked prompt button again with handler active at (647, 438) on #promtButton
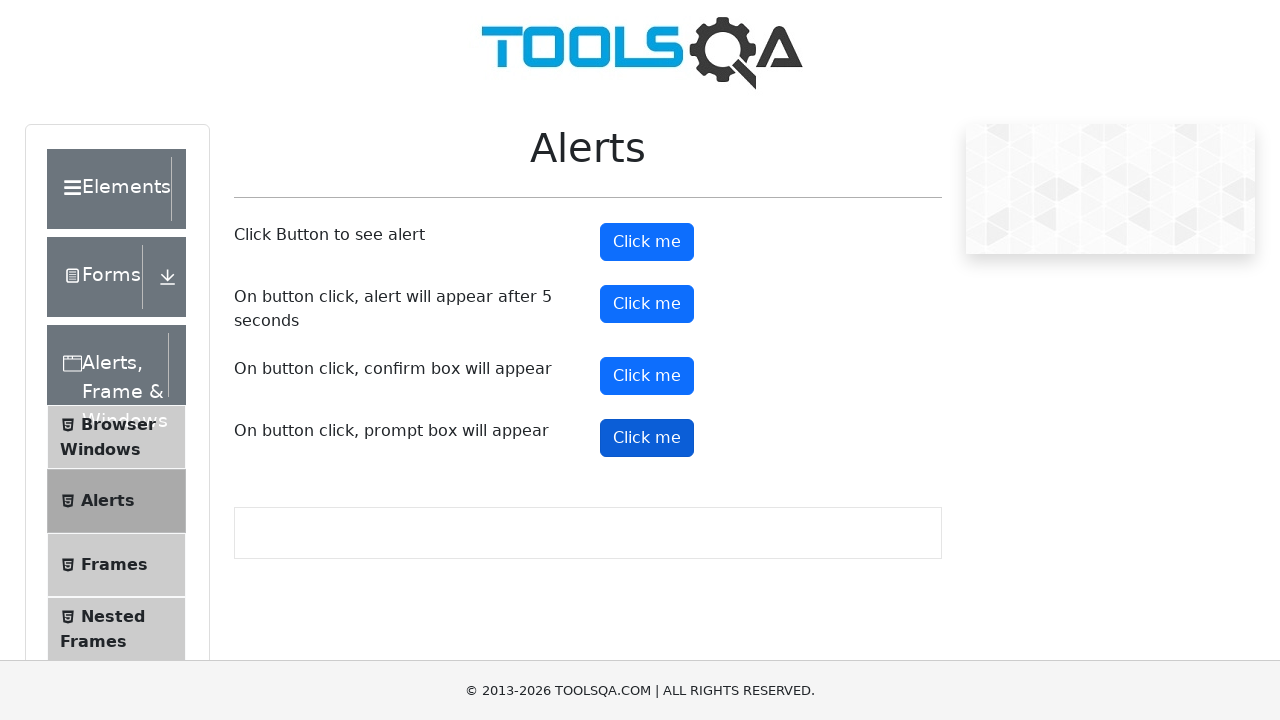

Waited 1 second for prompt dialog to be handled
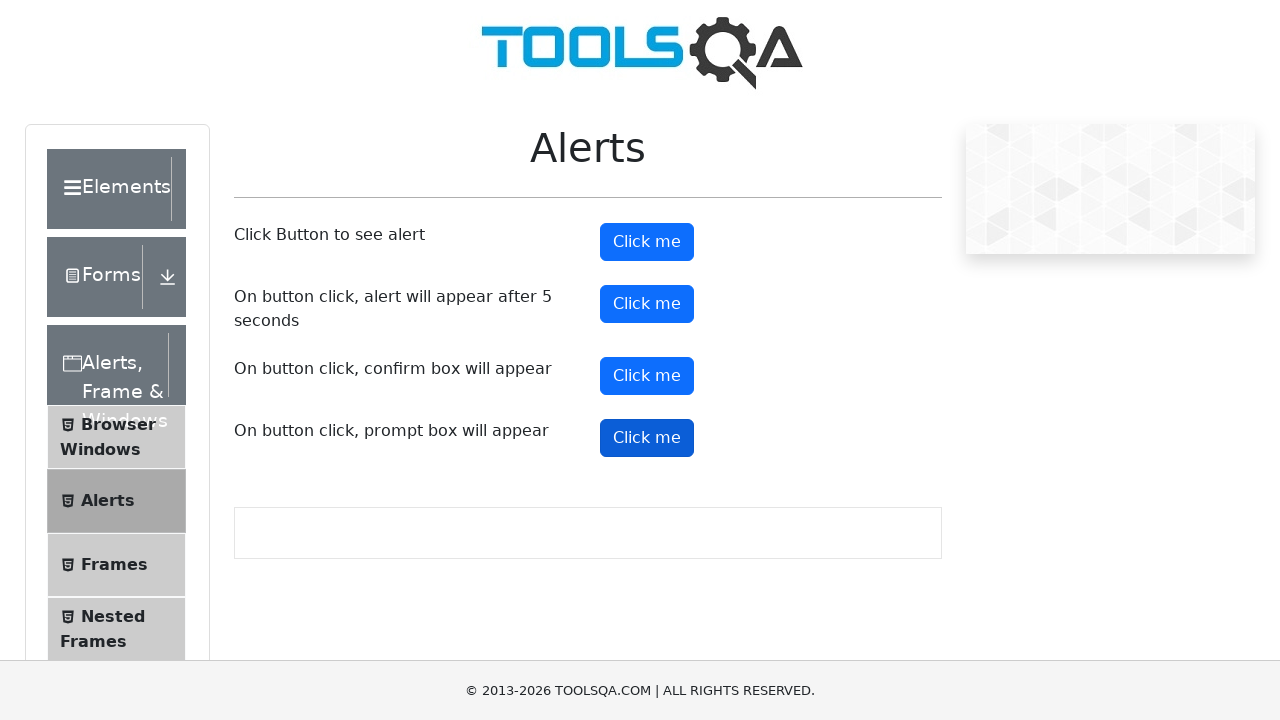

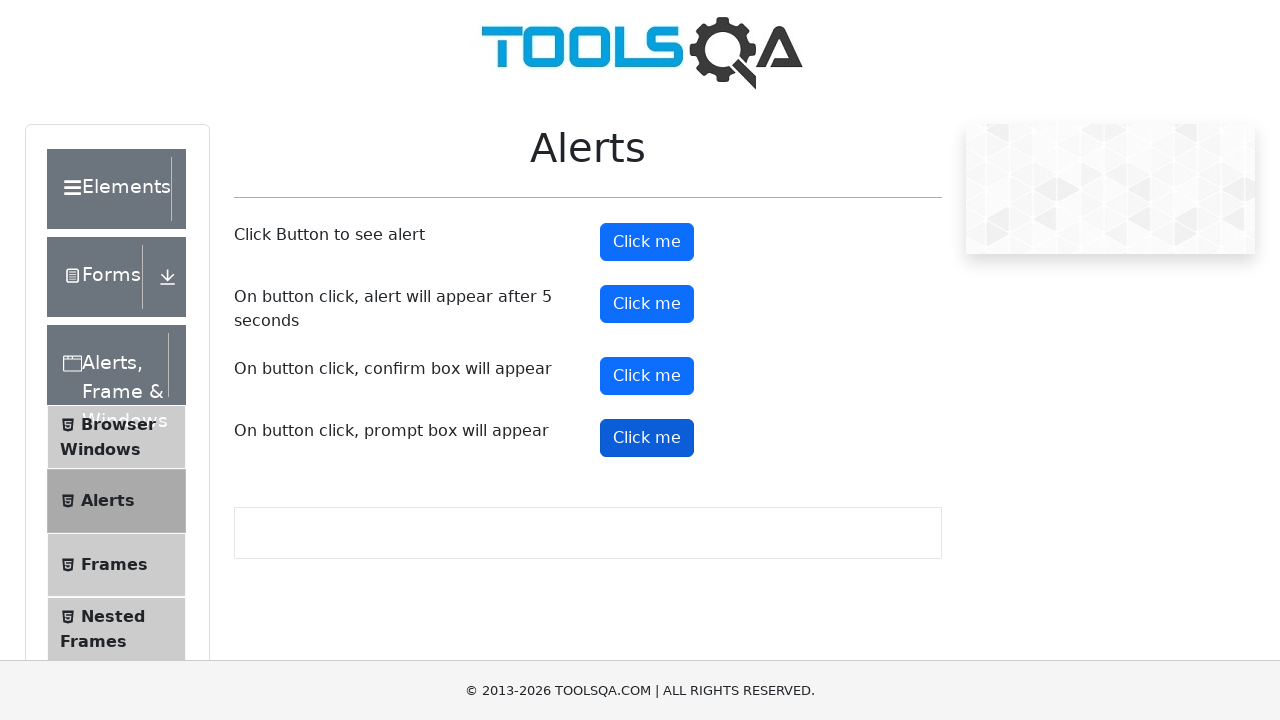